Tests dropdown selection functionality by navigating to the dropdown page and selecting Option 2 using the Select class

Starting URL: https://the-internet.herokuapp.com/

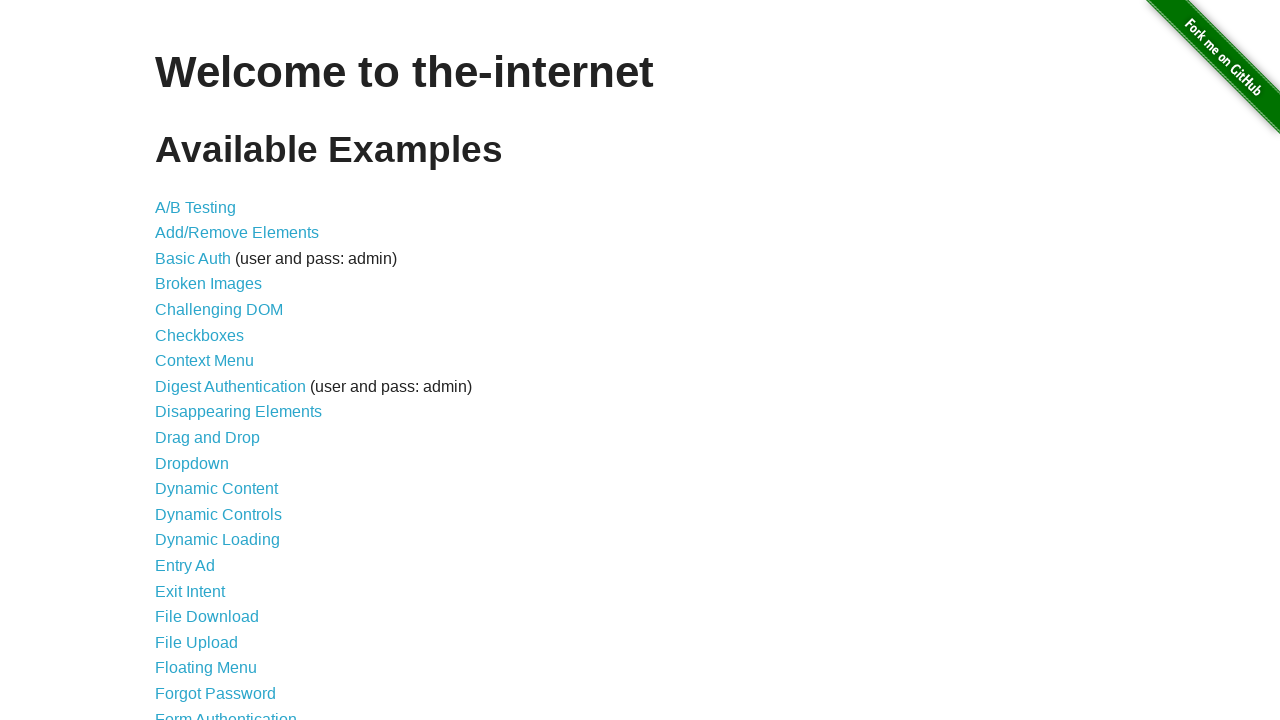

Clicked on Dropdown link at (192, 463) on xpath=//a[text()='Dropdown']
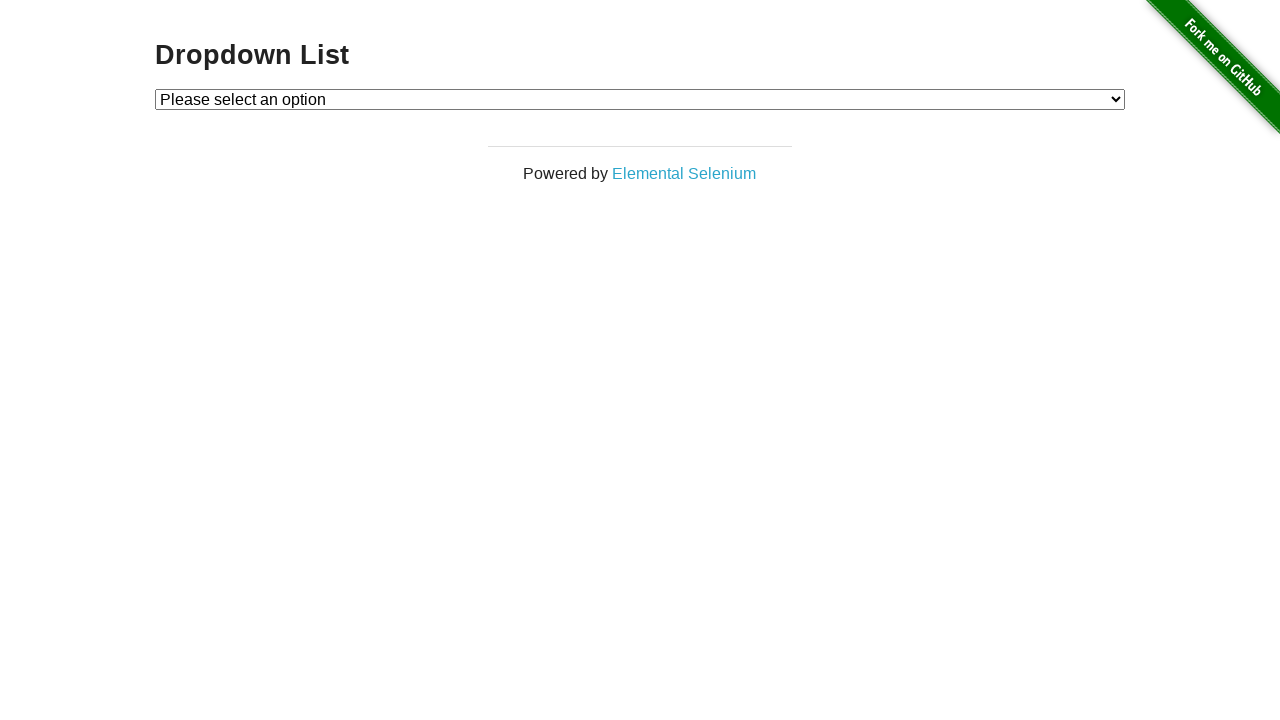

Selected Option 2 from dropdown using index 2 on #dropdown
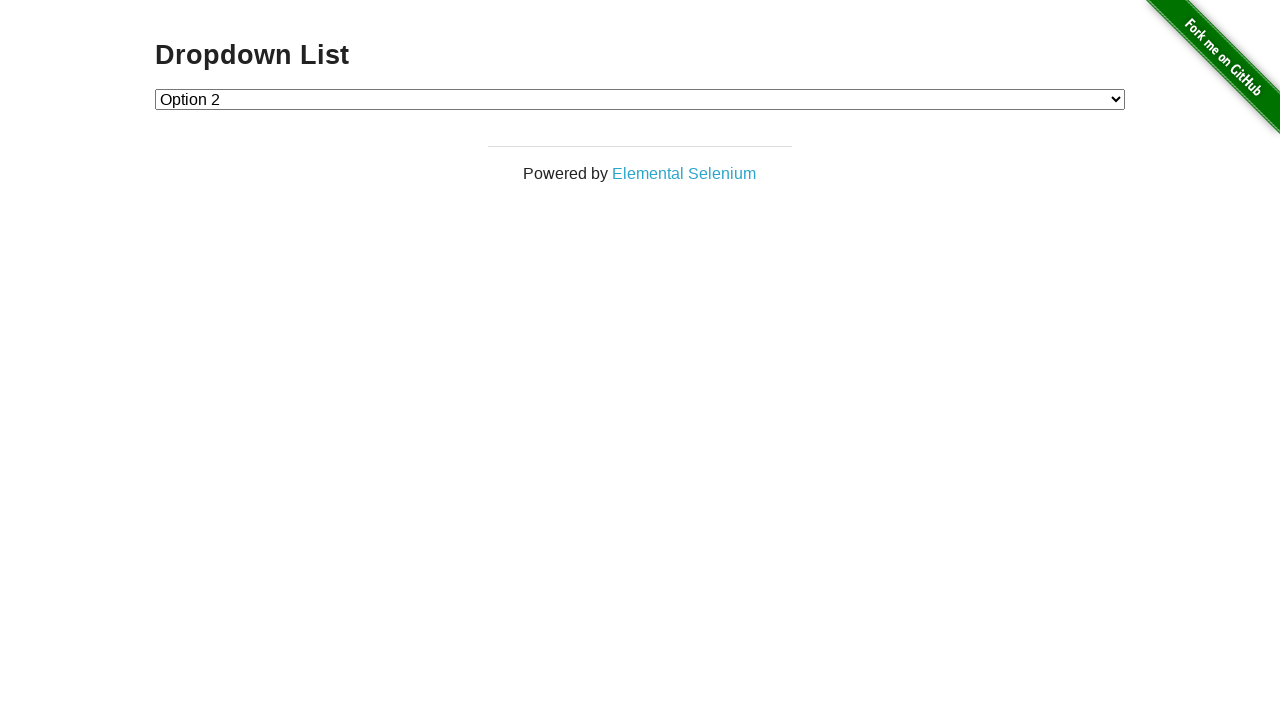

Retrieved selected option text content
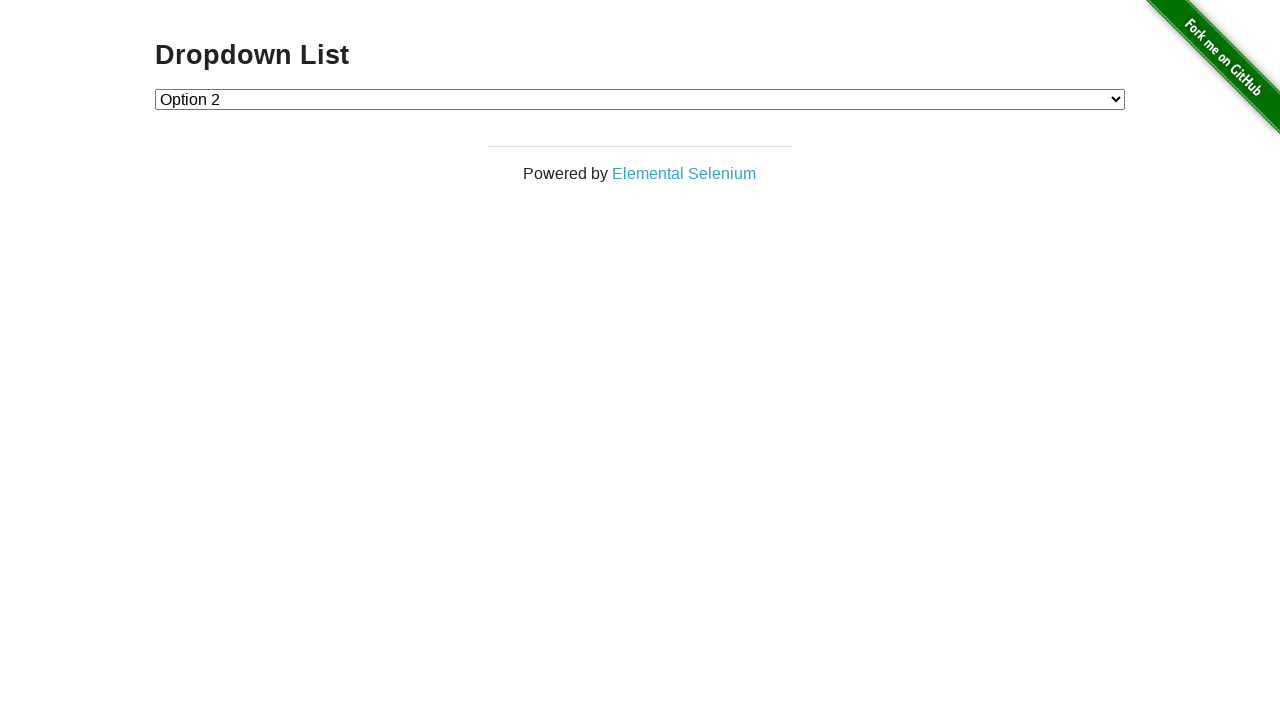

Verified that selected option is 'Option 2'
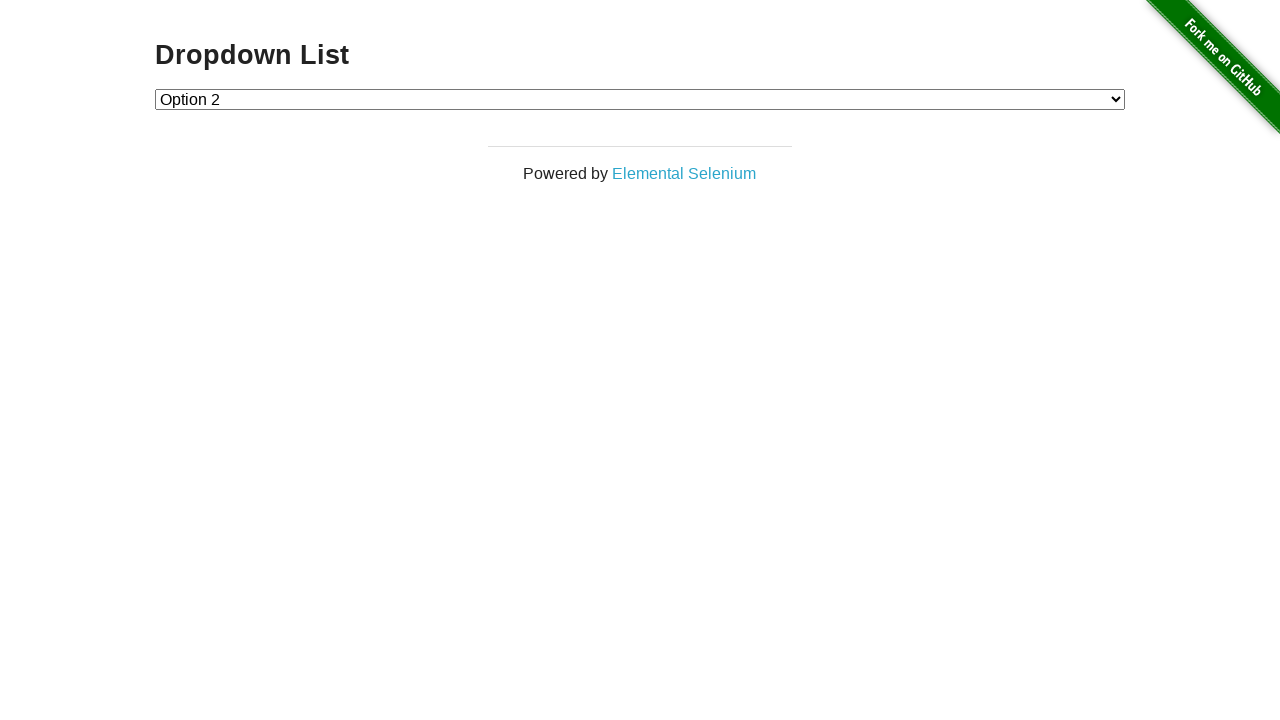

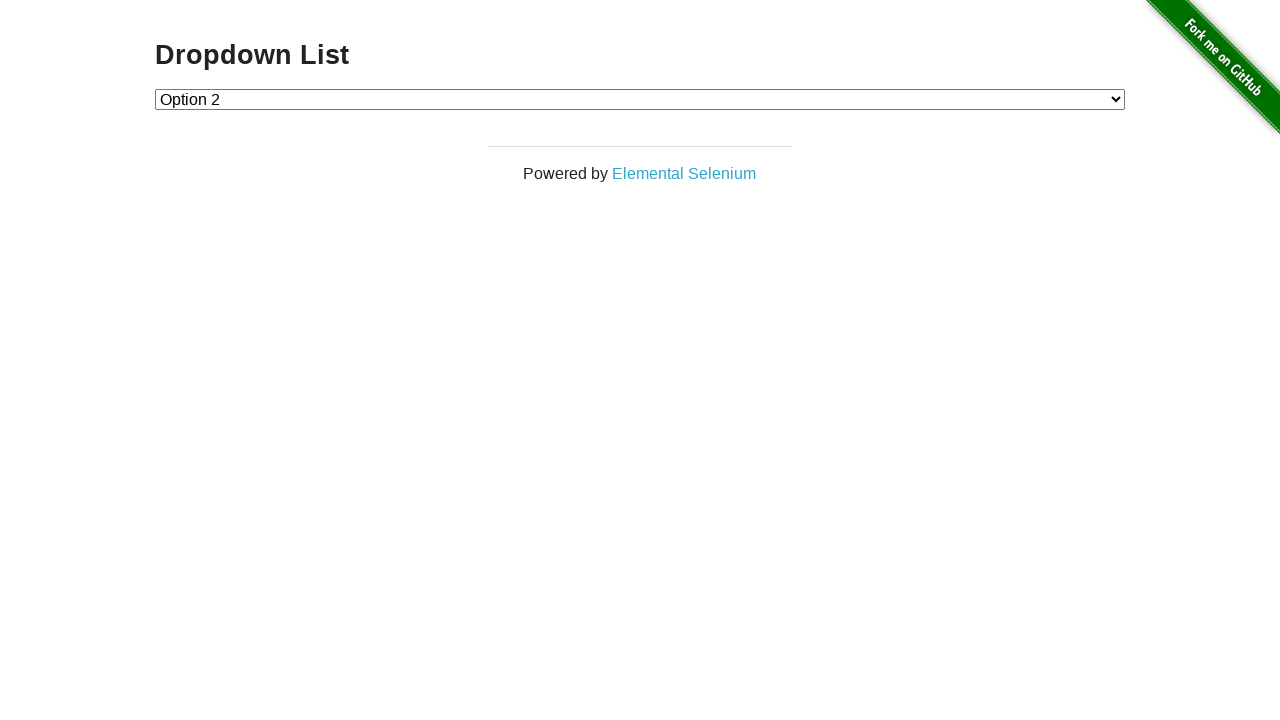